Tests JavaScript execution capabilities by scrolling down the page and retrieving the document title and URL.

Starting URL: https://www.needdevelopers.com/

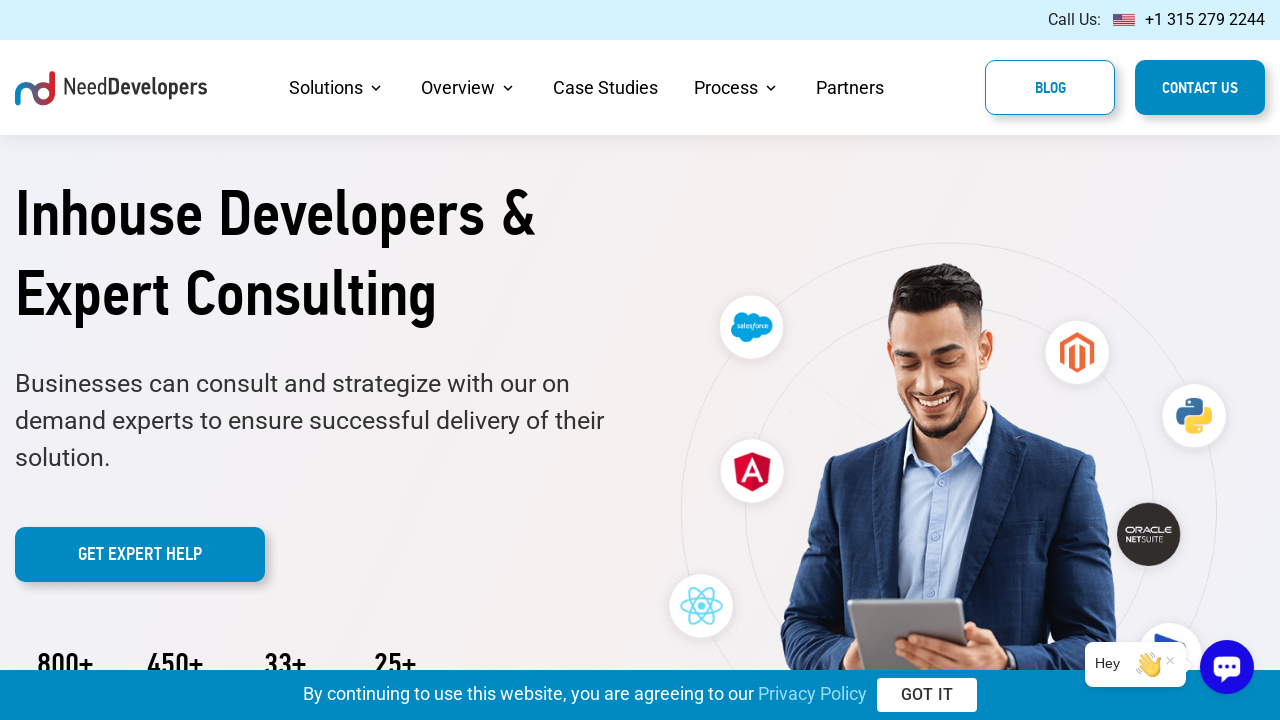

Scrolled down the page by 1500 pixels using JavaScript
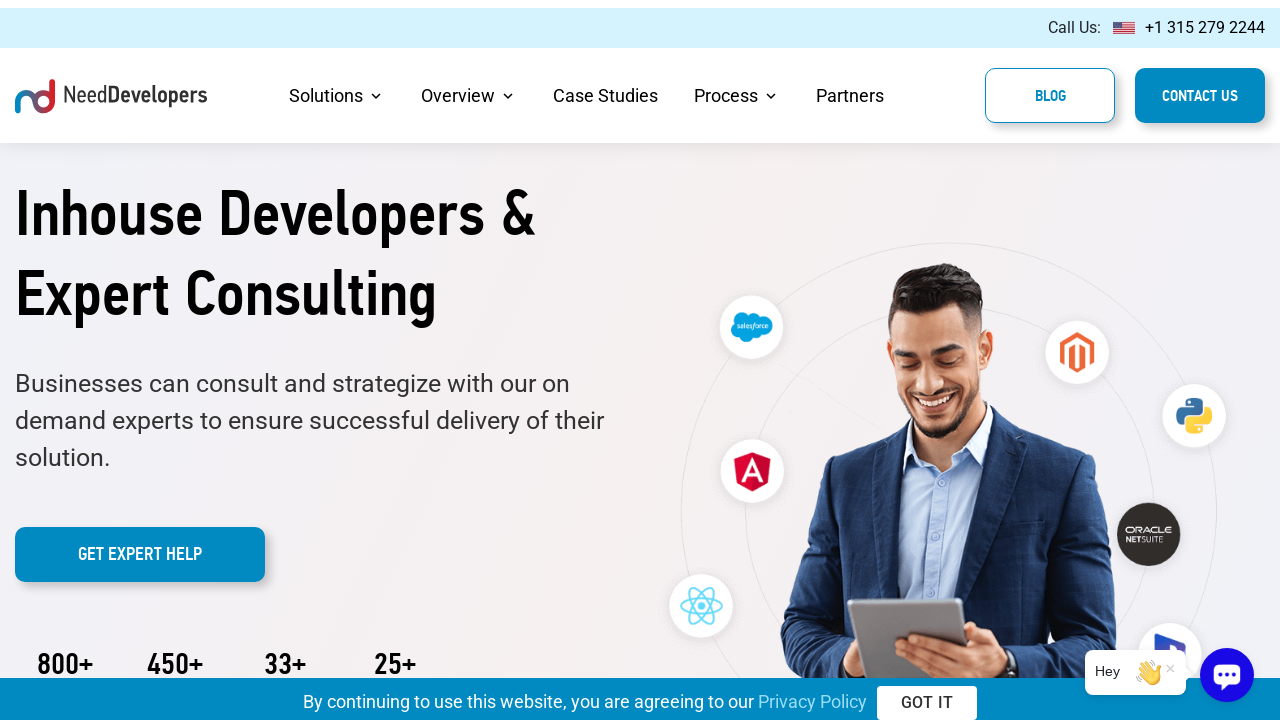

Retrieved document title: NeedDevelopers
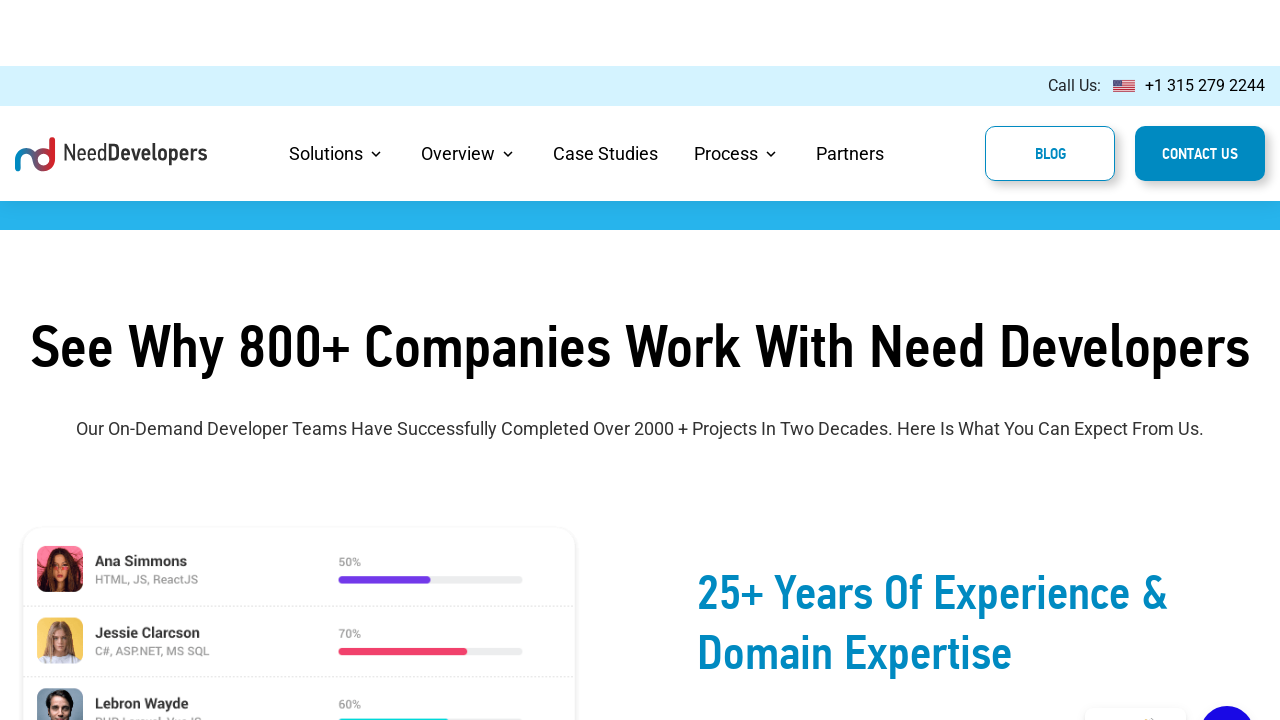

Retrieved document URL: https://www.needdevelopers.com/
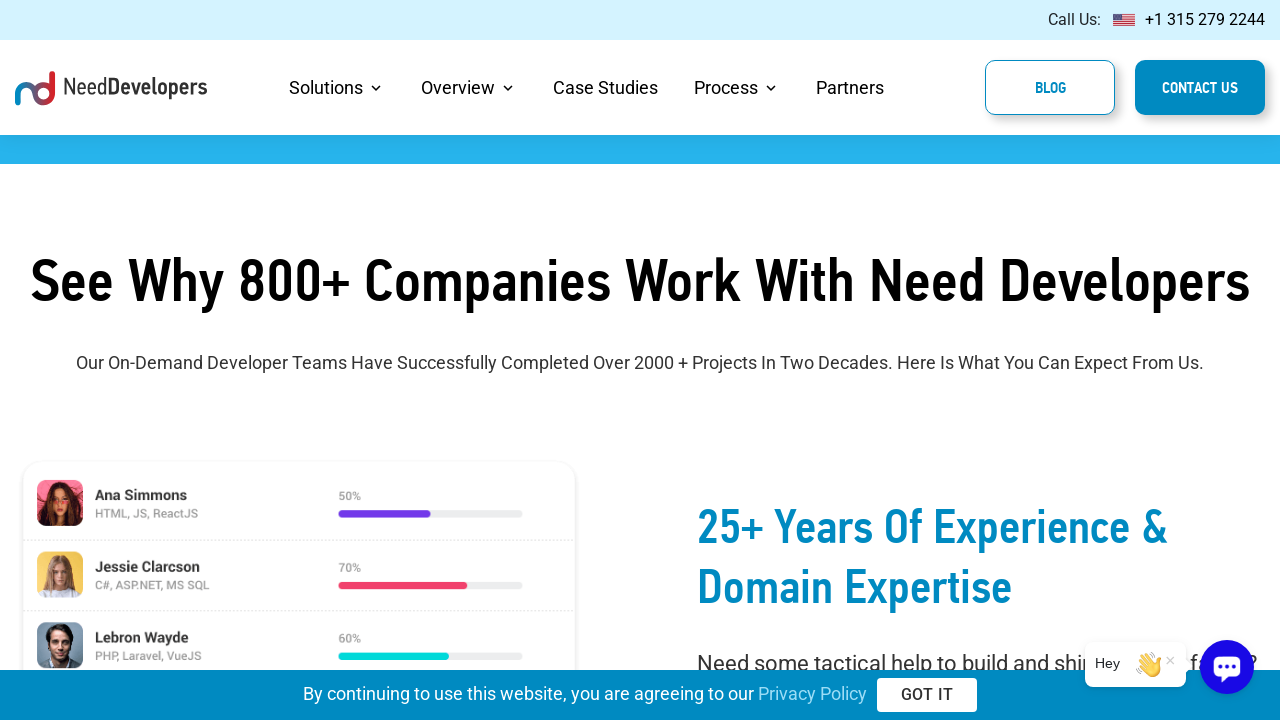

Waited 1000ms for page to stabilize after scrolling
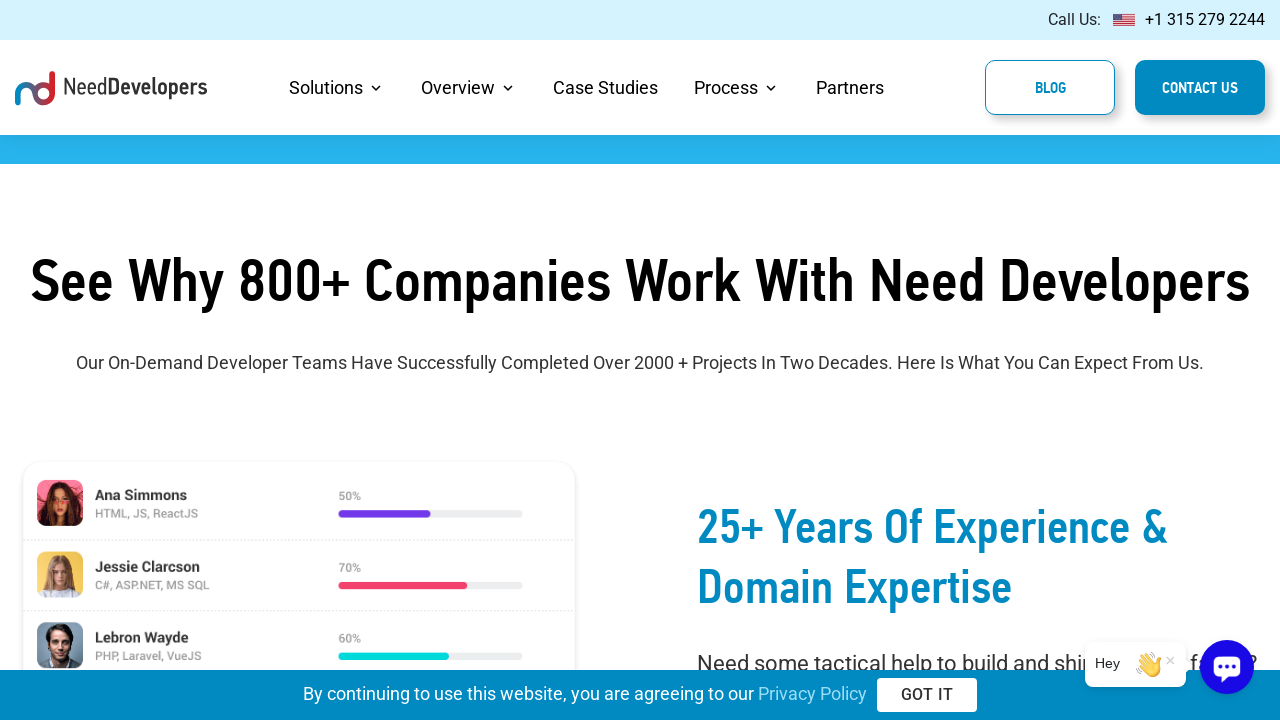

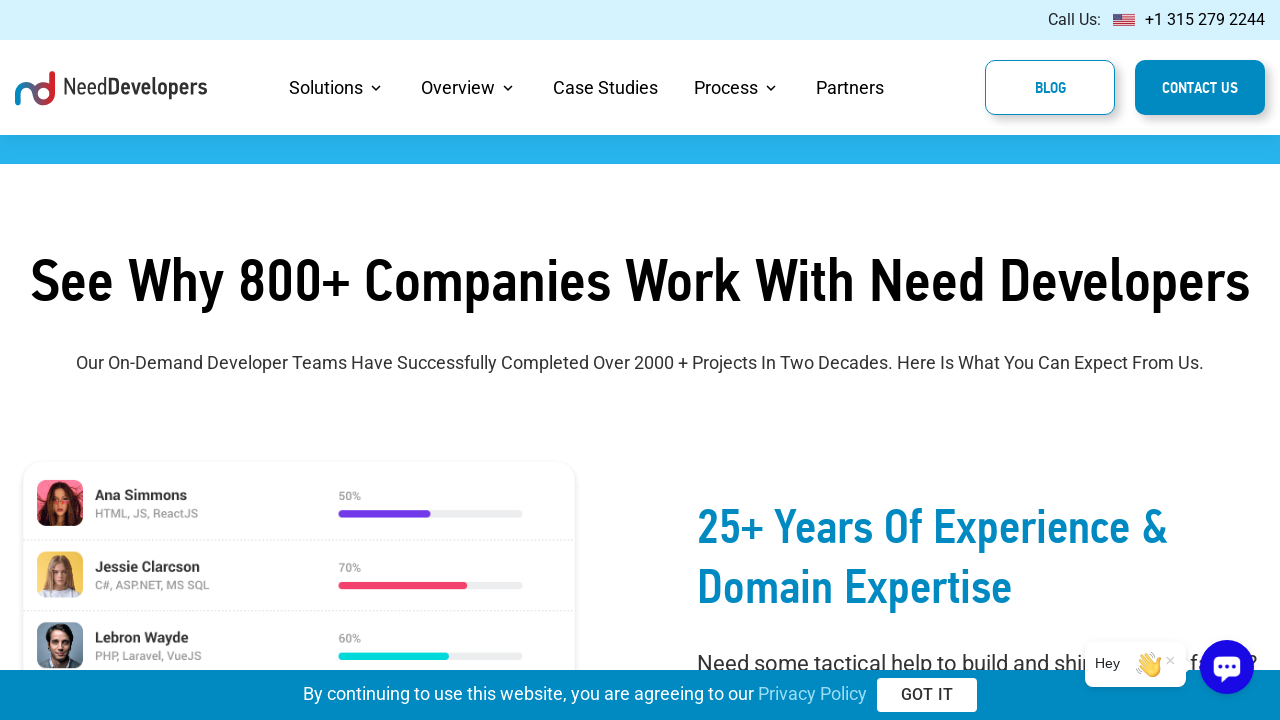